Navigates to Pro Kabaddi League standings page and verifies that team standings data is displayed, including checking that a specific team's row with match statistics is visible.

Starting URL: https://www.prokabaddi.com/standings

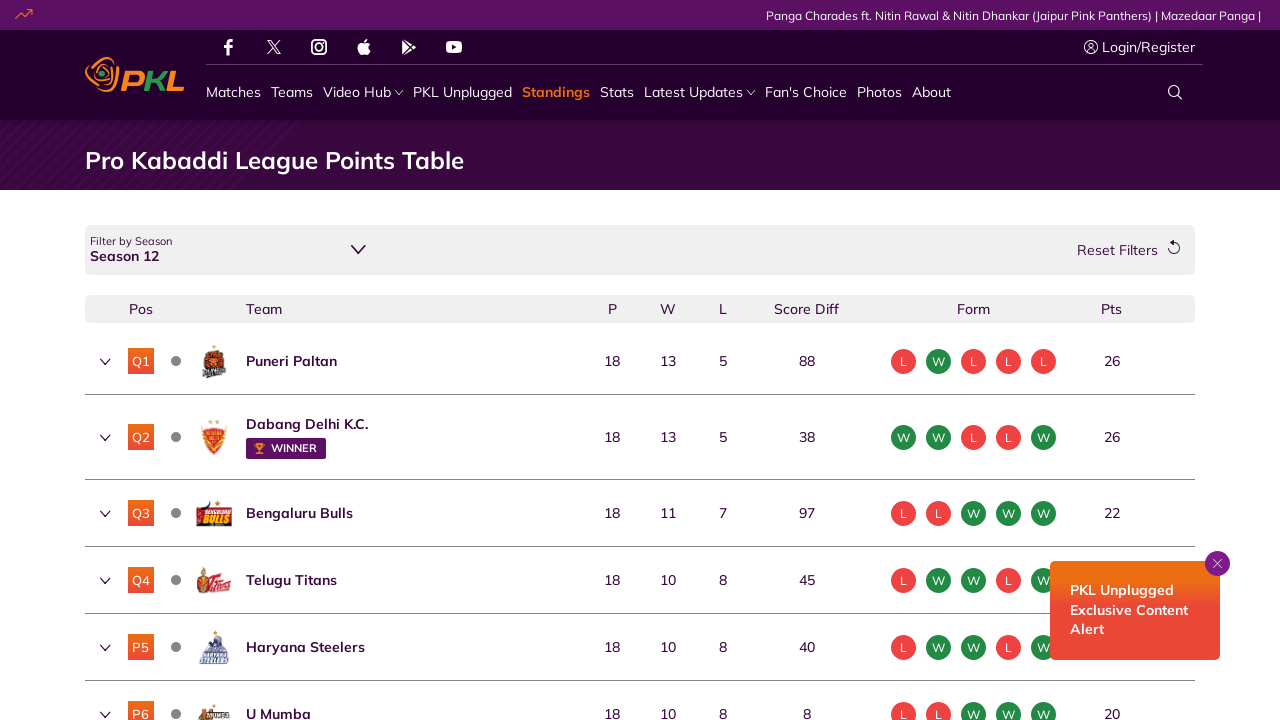

Waited for standings table to load
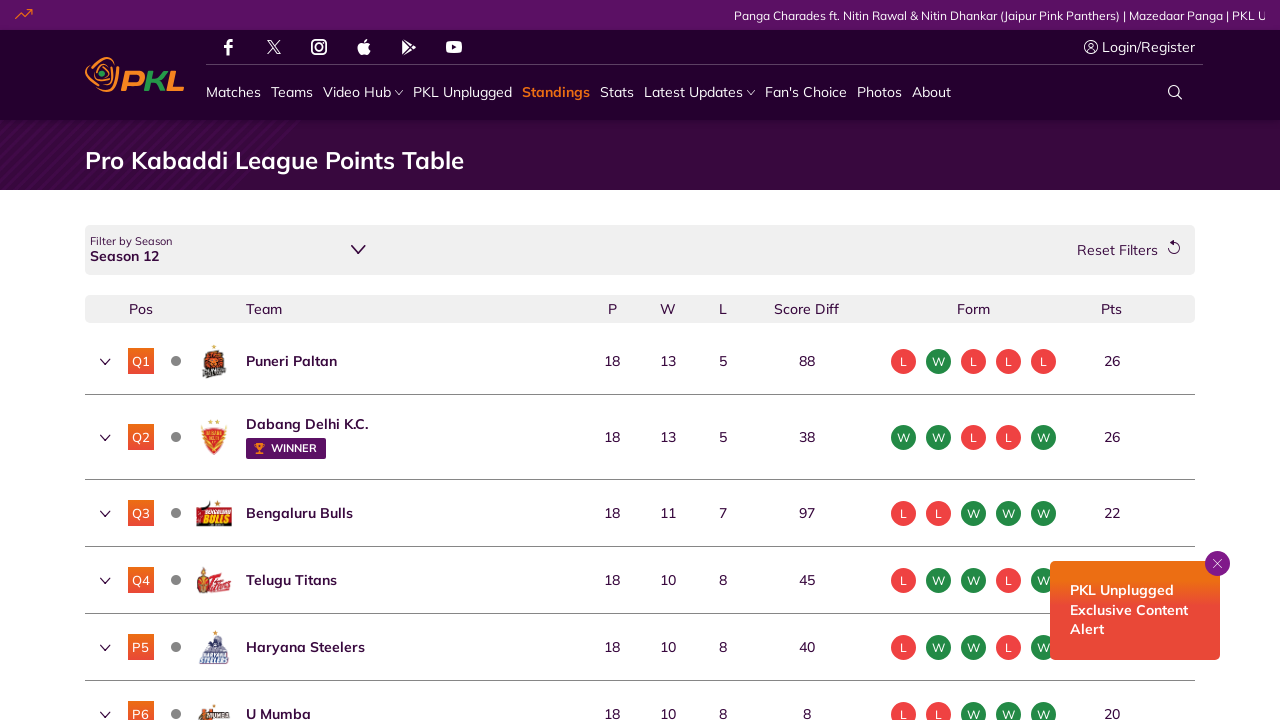

Verified Gujarat Giants team is visible in standings
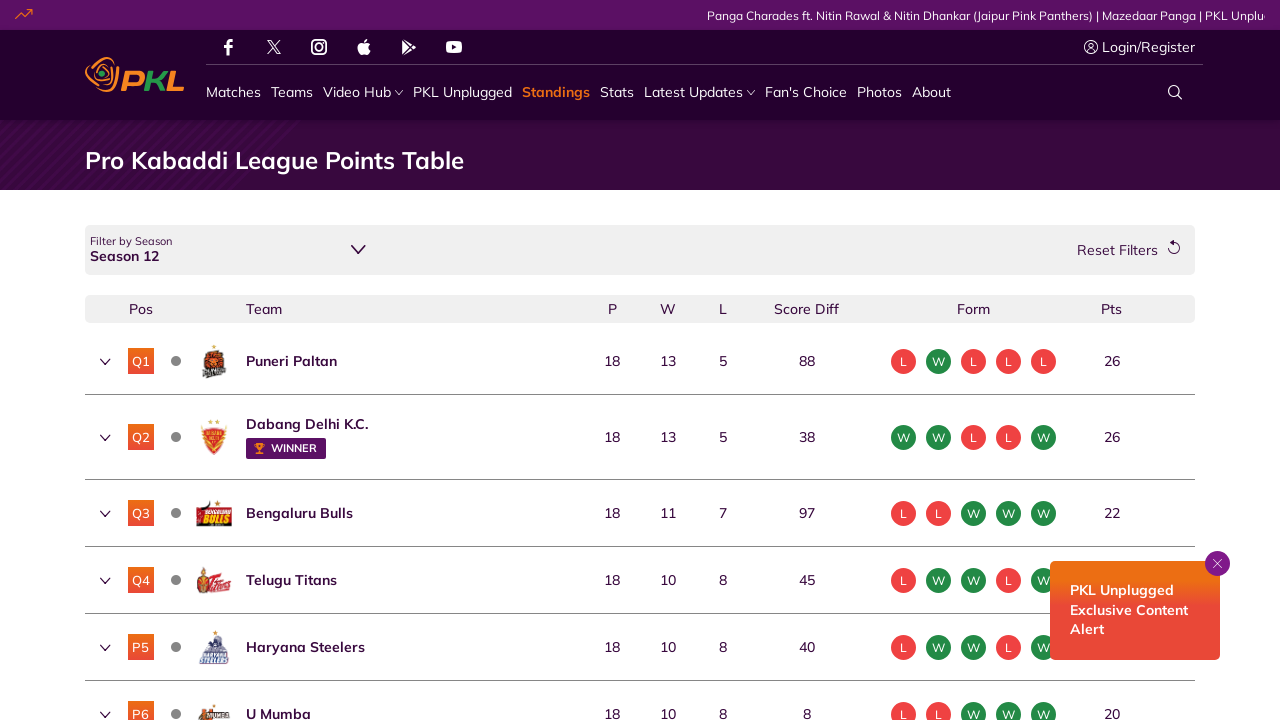

Verified match statistics columns are visible for Gujarat Giants
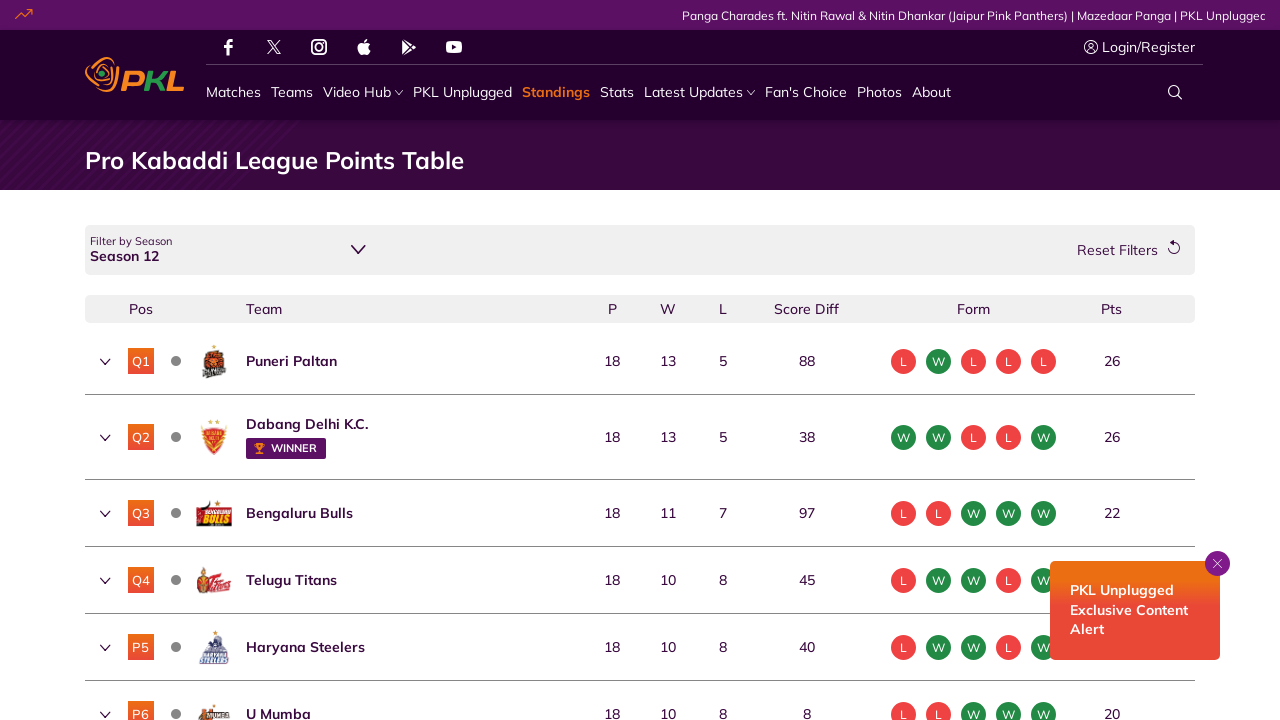

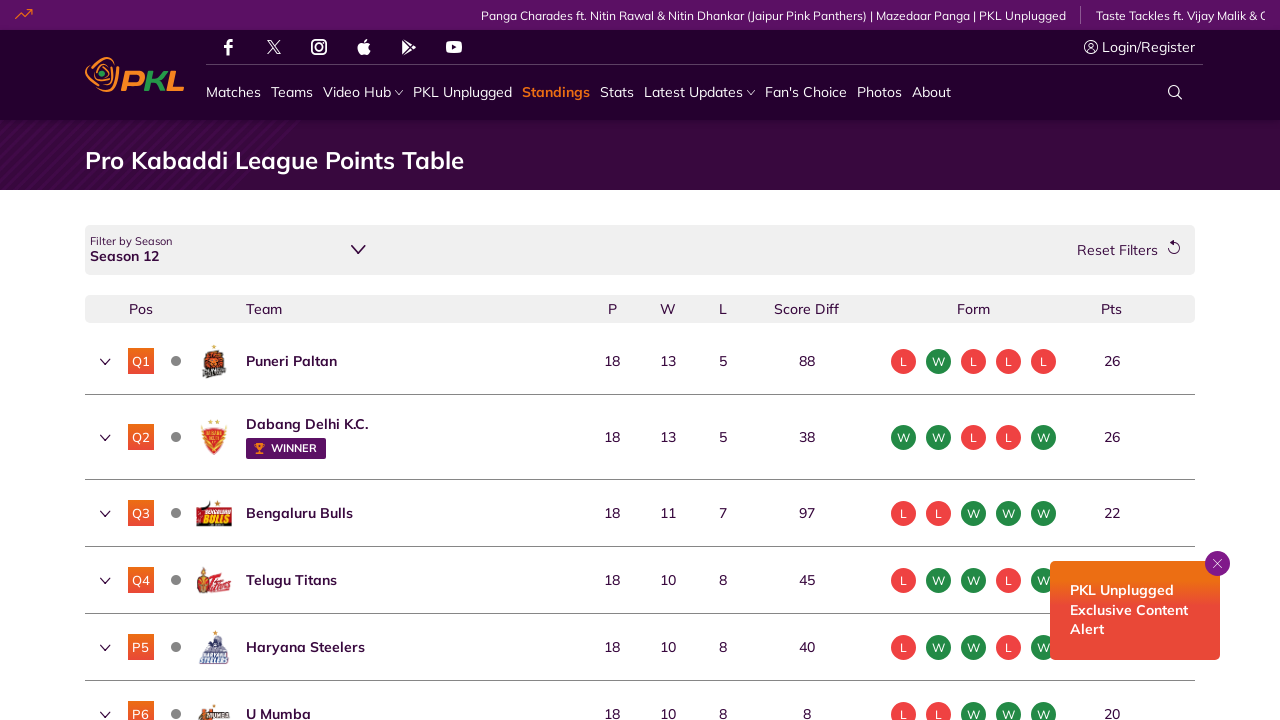